Tests that a todo item is removed when edited to an empty string.

Starting URL: https://demo.playwright.dev/todomvc

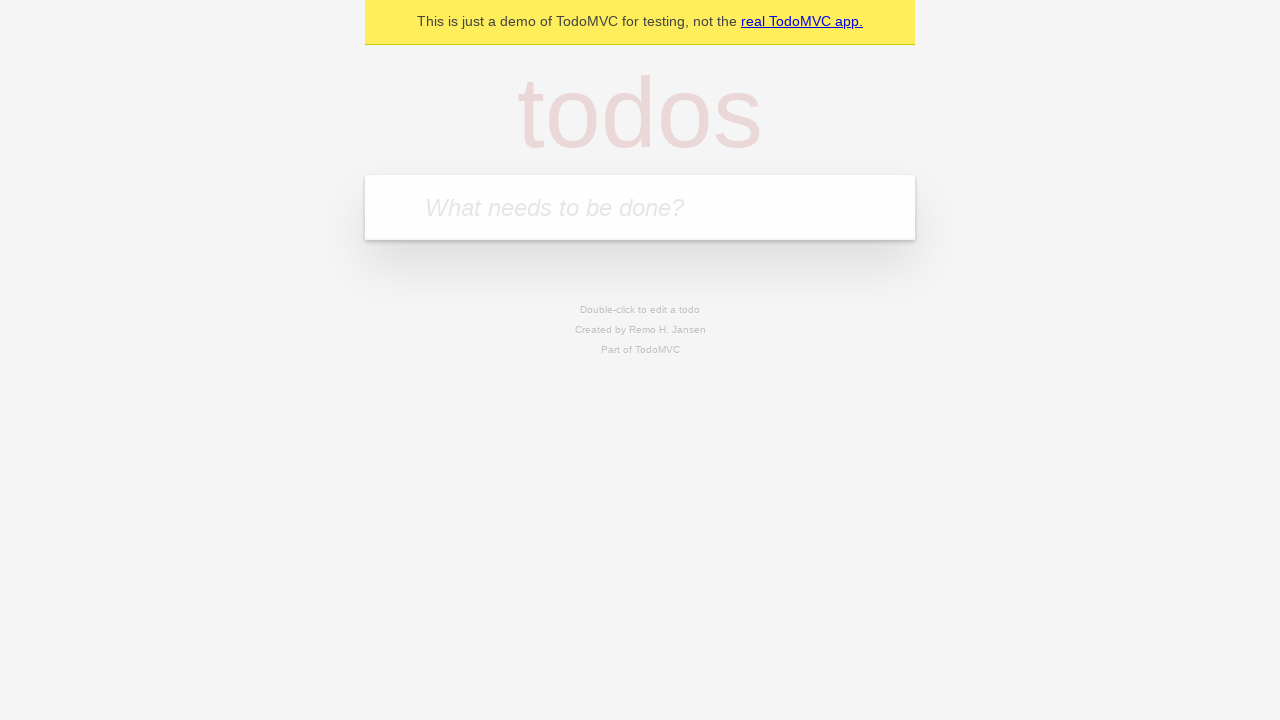

Filled todo input with 'buy some cheese' on internal:attr=[placeholder="What needs to be done?"i]
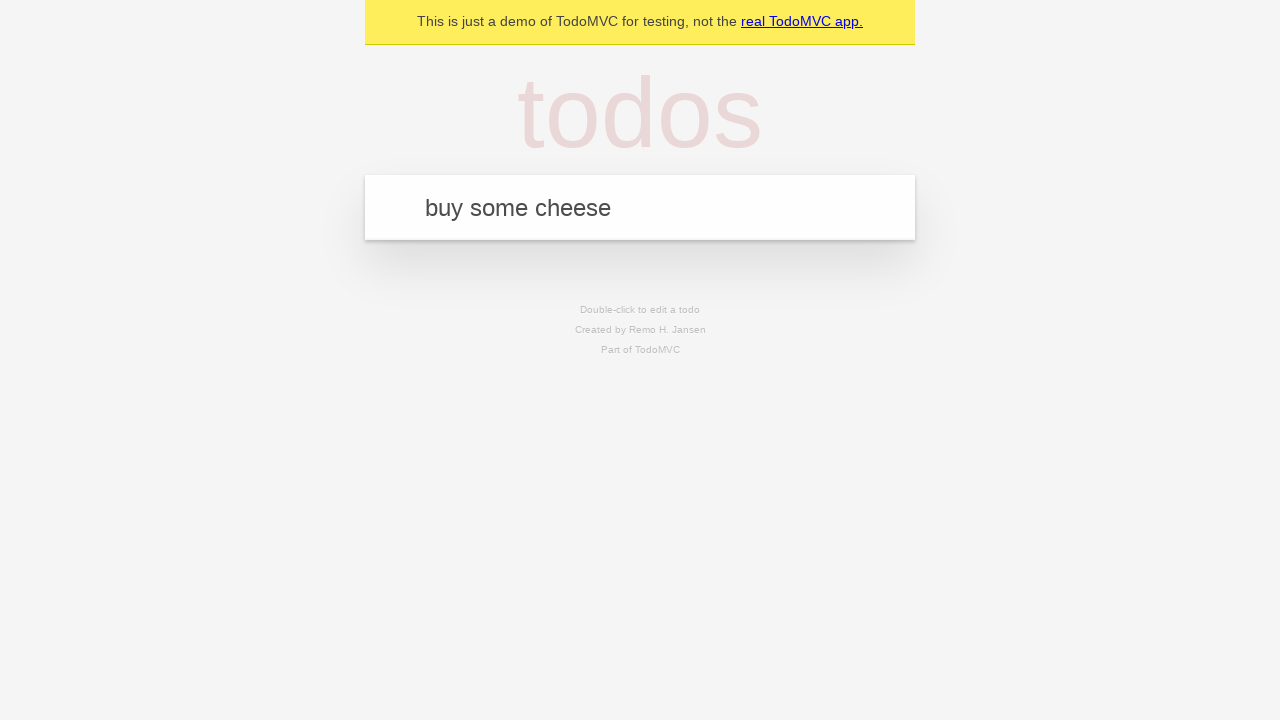

Pressed Enter to add first todo item on internal:attr=[placeholder="What needs to be done?"i]
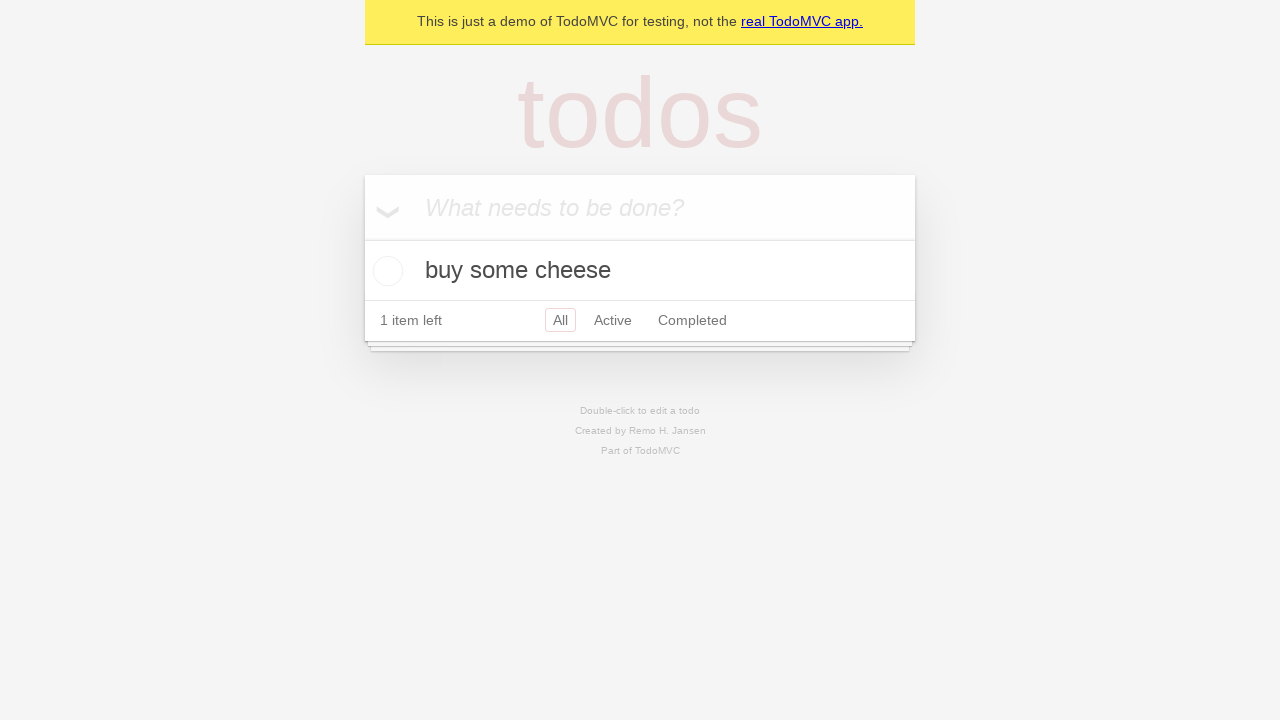

Filled todo input with 'feed the cat' on internal:attr=[placeholder="What needs to be done?"i]
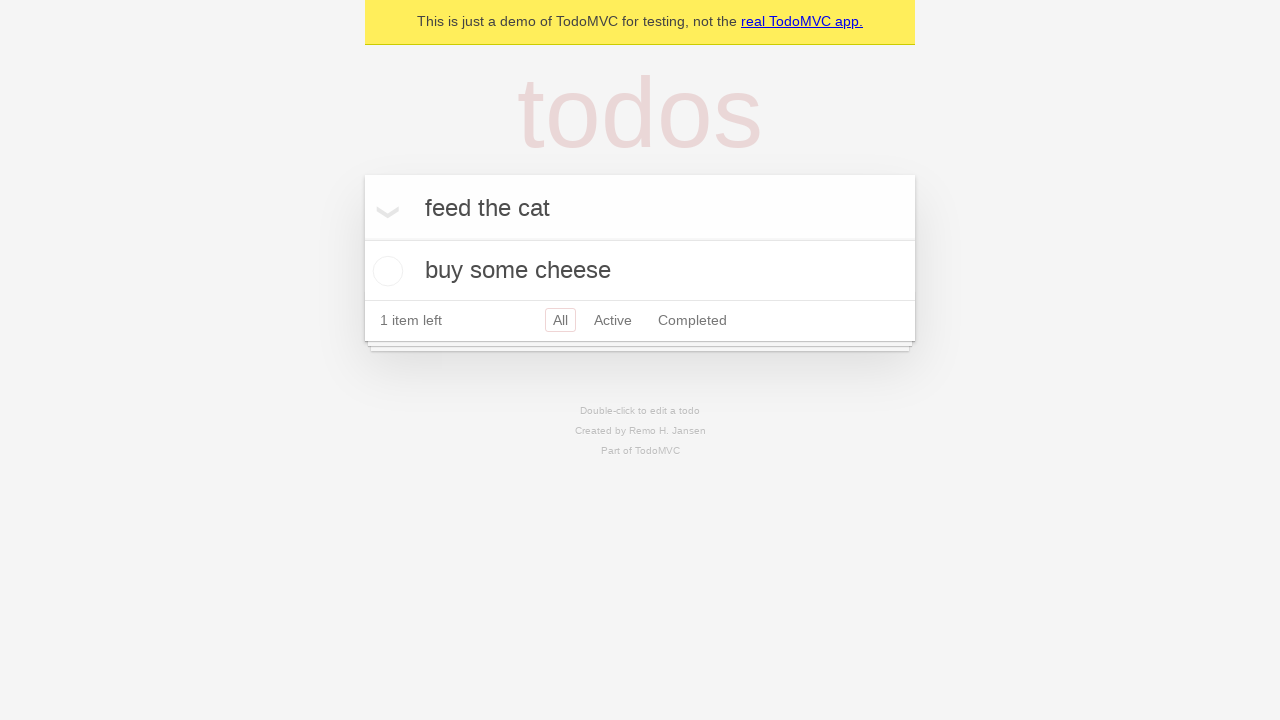

Pressed Enter to add second todo item on internal:attr=[placeholder="What needs to be done?"i]
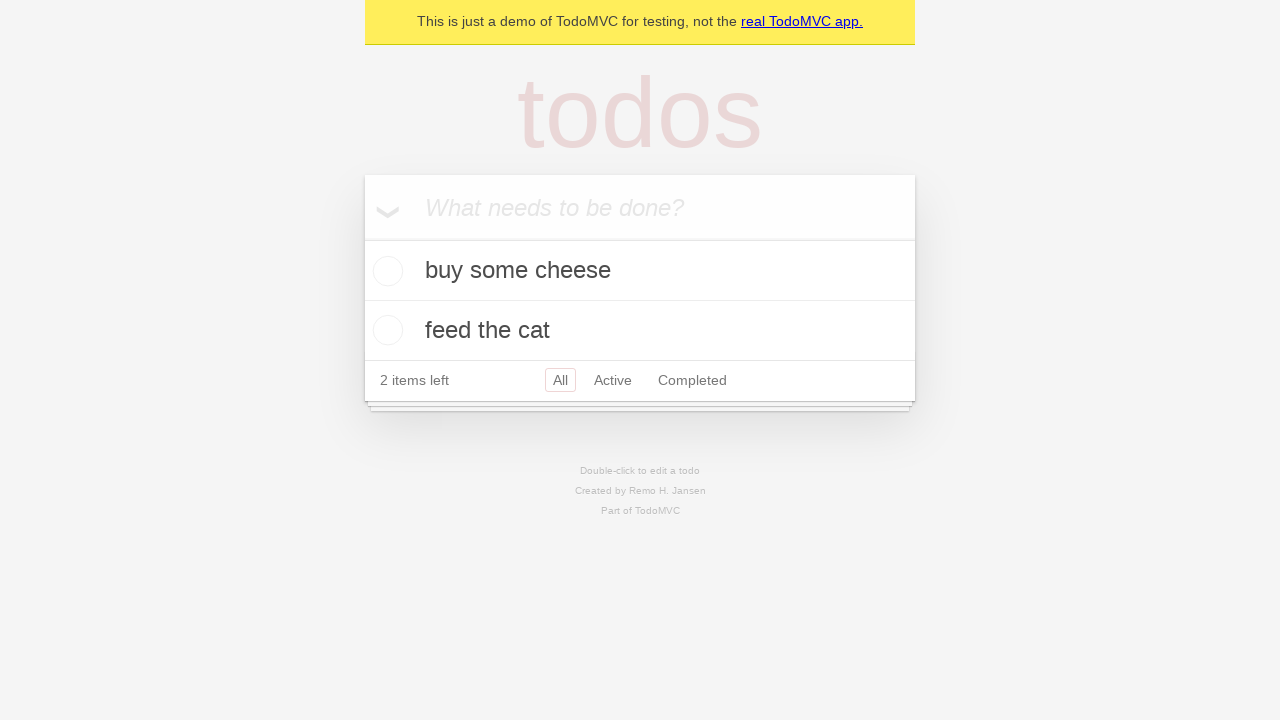

Filled todo input with 'book a doctors appointment' on internal:attr=[placeholder="What needs to be done?"i]
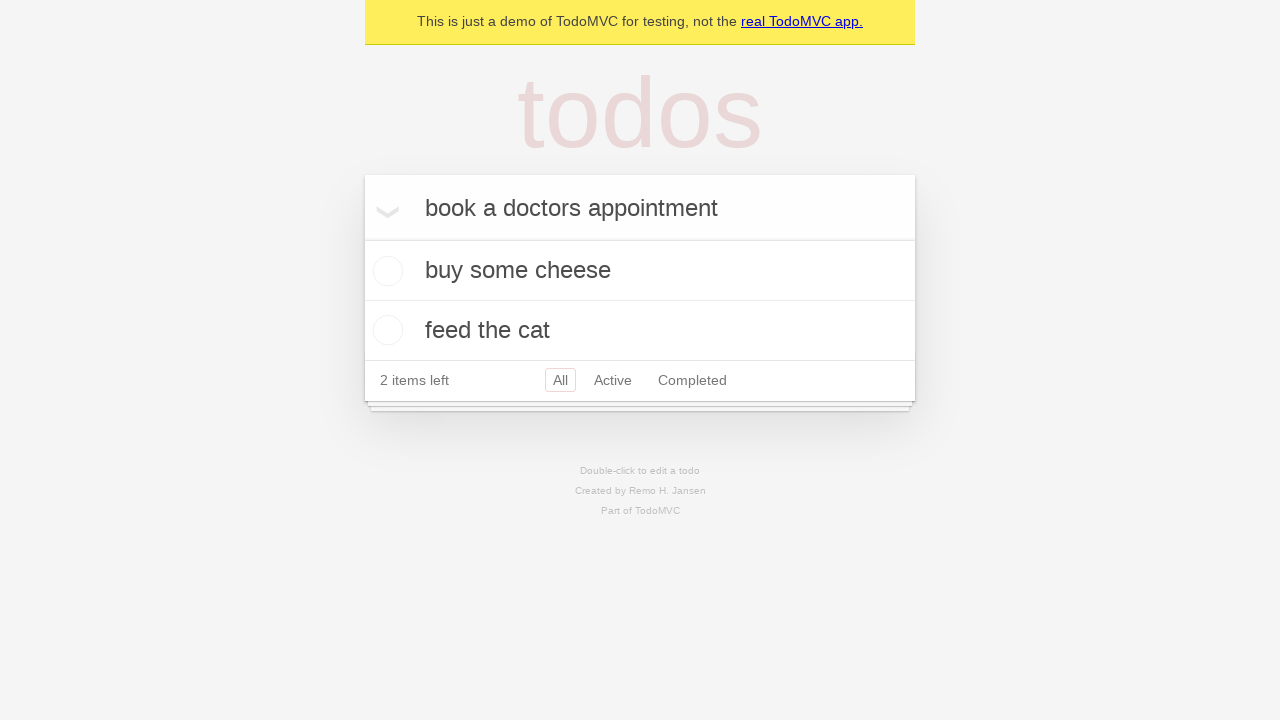

Pressed Enter to add third todo item on internal:attr=[placeholder="What needs to be done?"i]
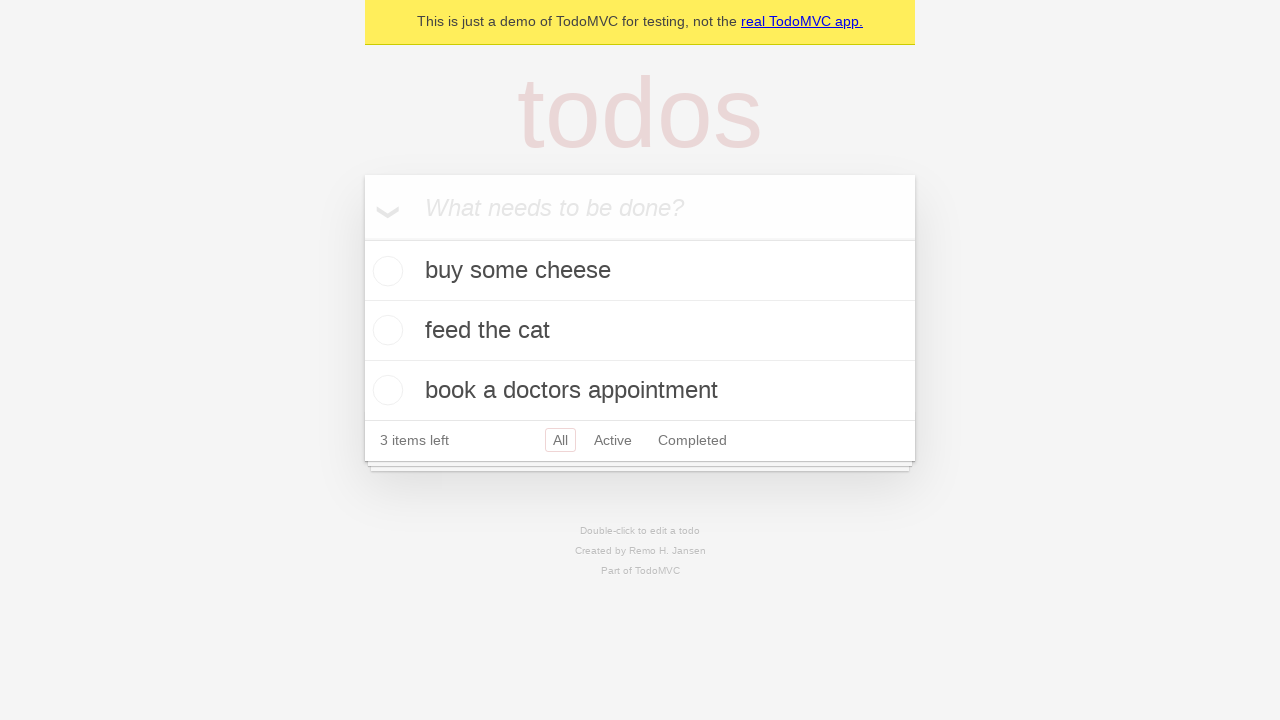

Double-clicked second todo item to enter edit mode at (640, 331) on internal:testid=[data-testid="todo-item"s] >> nth=1
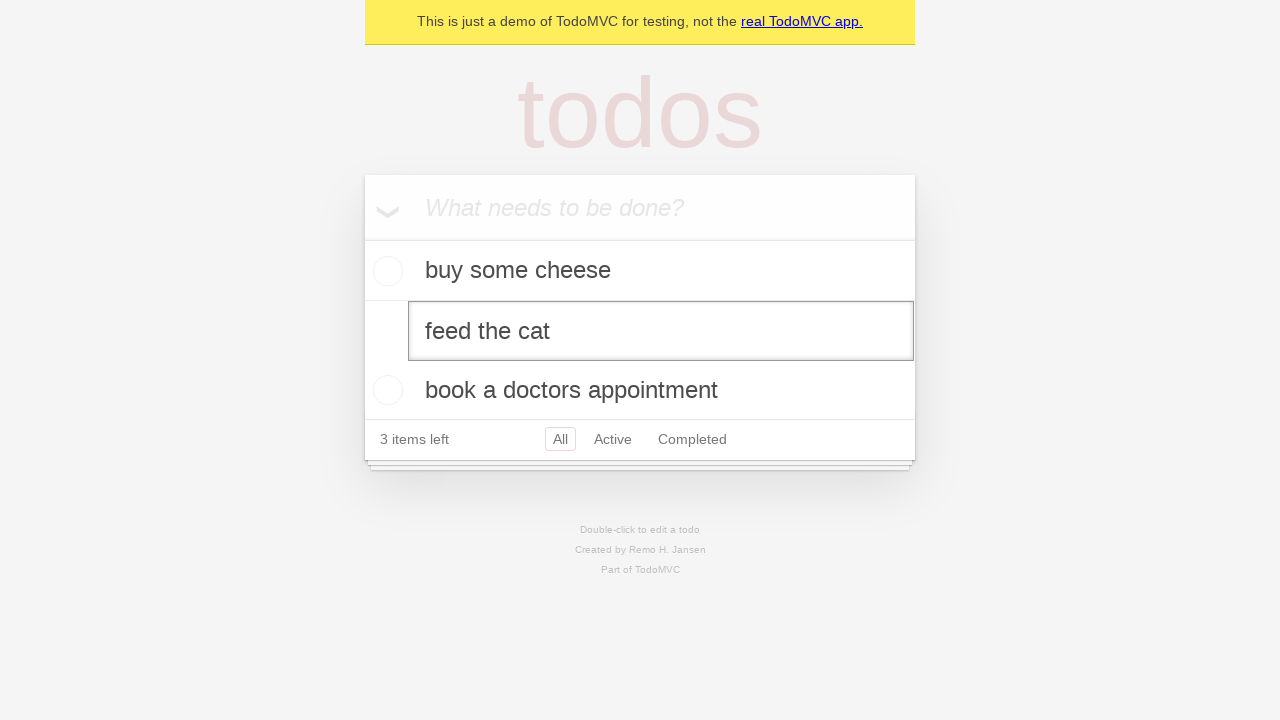

Cleared todo text by filling with empty string on internal:testid=[data-testid="todo-item"s] >> nth=1 >> internal:role=textbox[nam
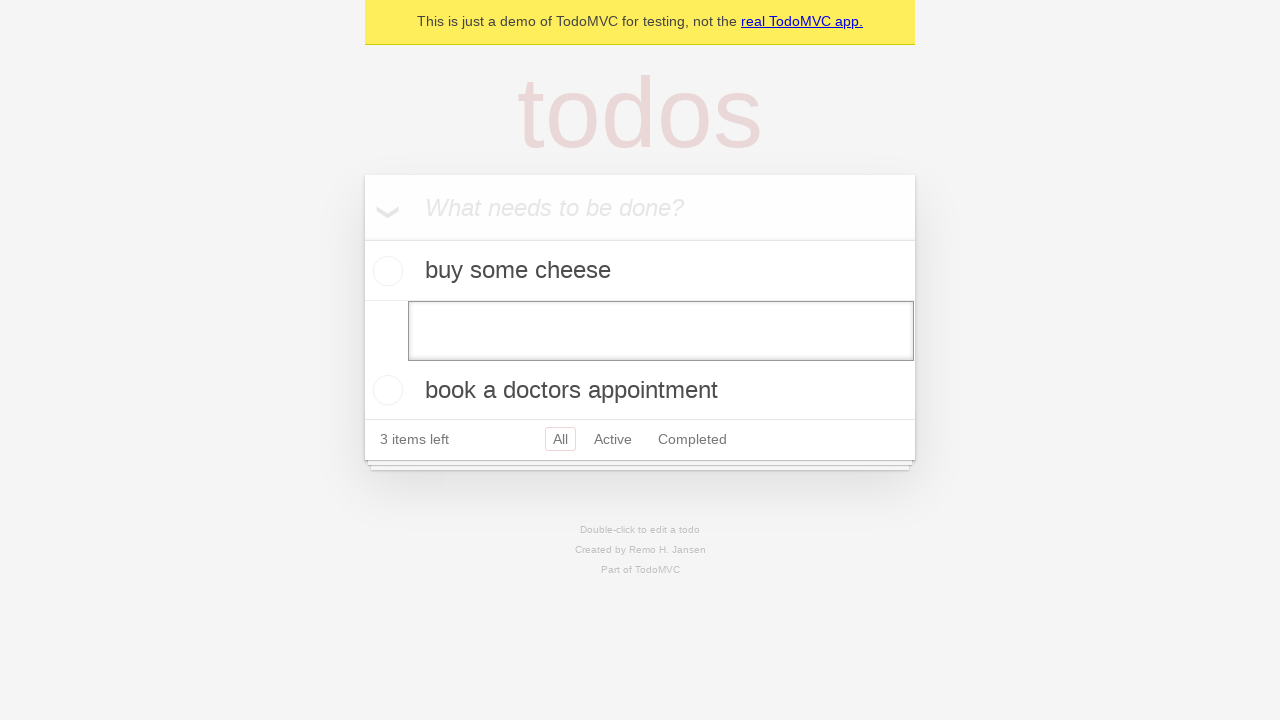

Pressed Enter to confirm empty edit, removing the todo item on internal:testid=[data-testid="todo-item"s] >> nth=1 >> internal:role=textbox[nam
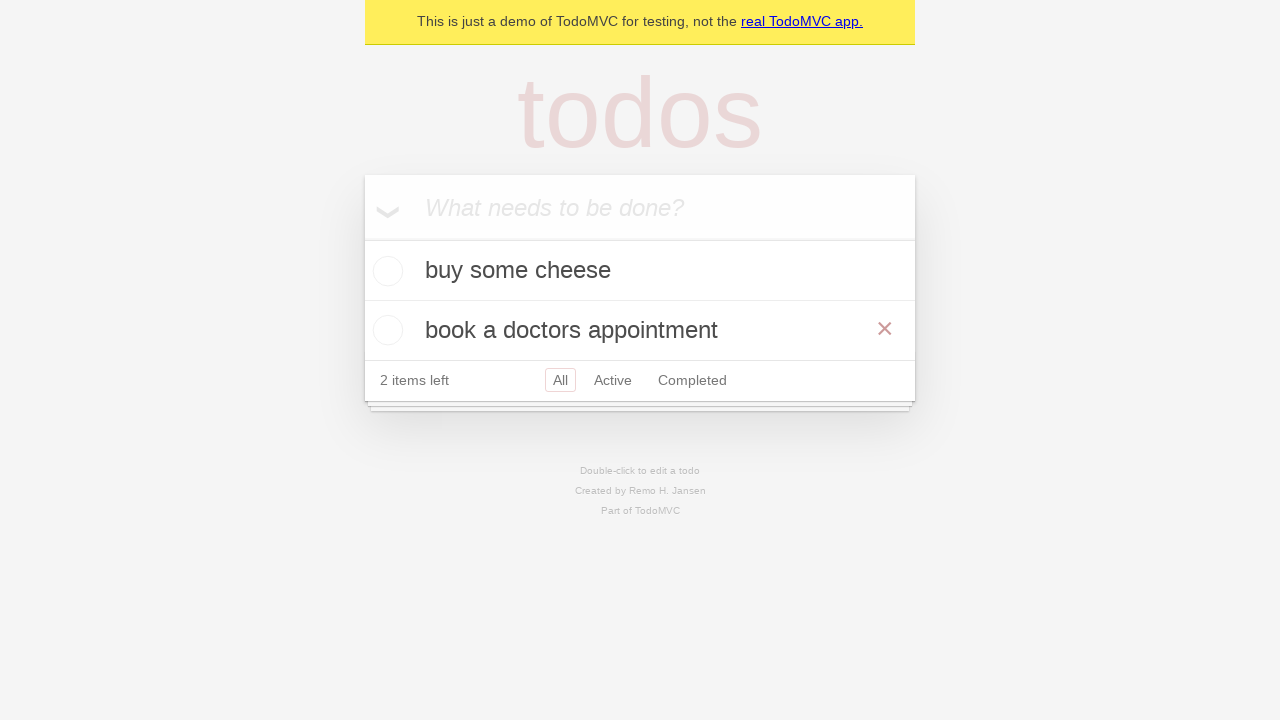

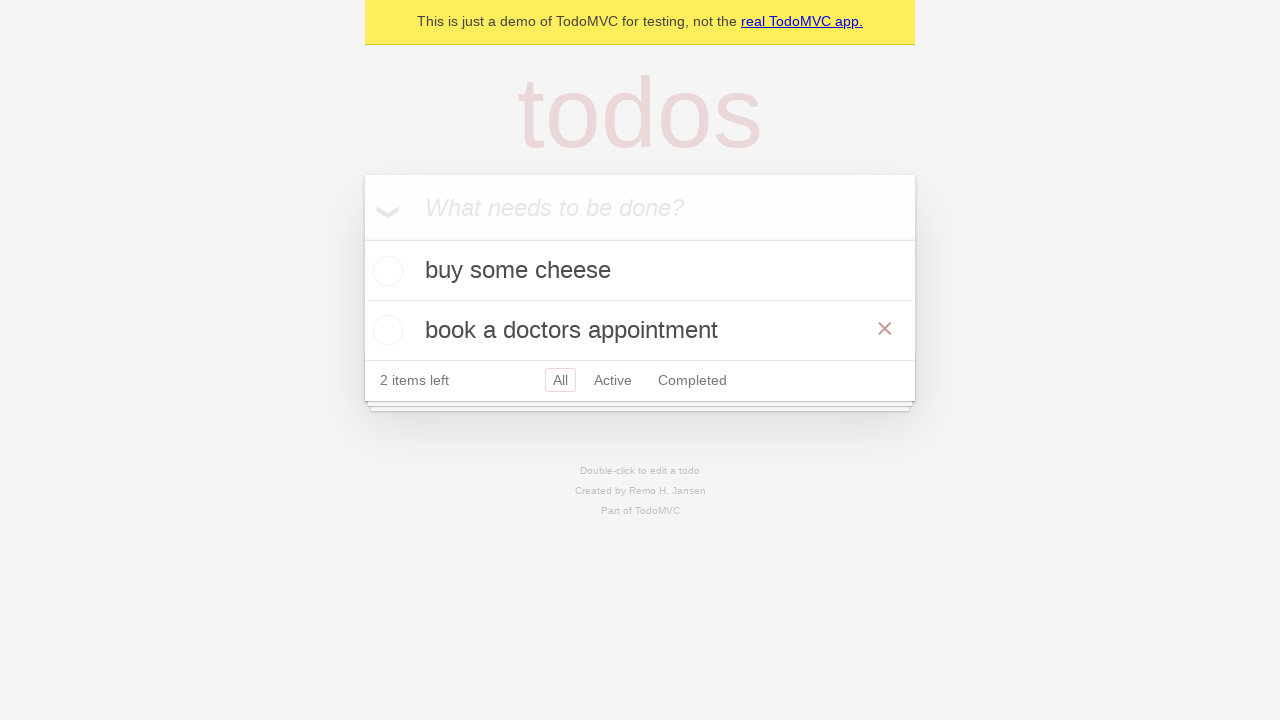